Tests dynamic controls functionality by clicking a checkbox, removing it, enabling a text input field, typing text, then disabling the field and verifying its disabled state.

Starting URL: https://the-internet.herokuapp.com/dynamic_controls

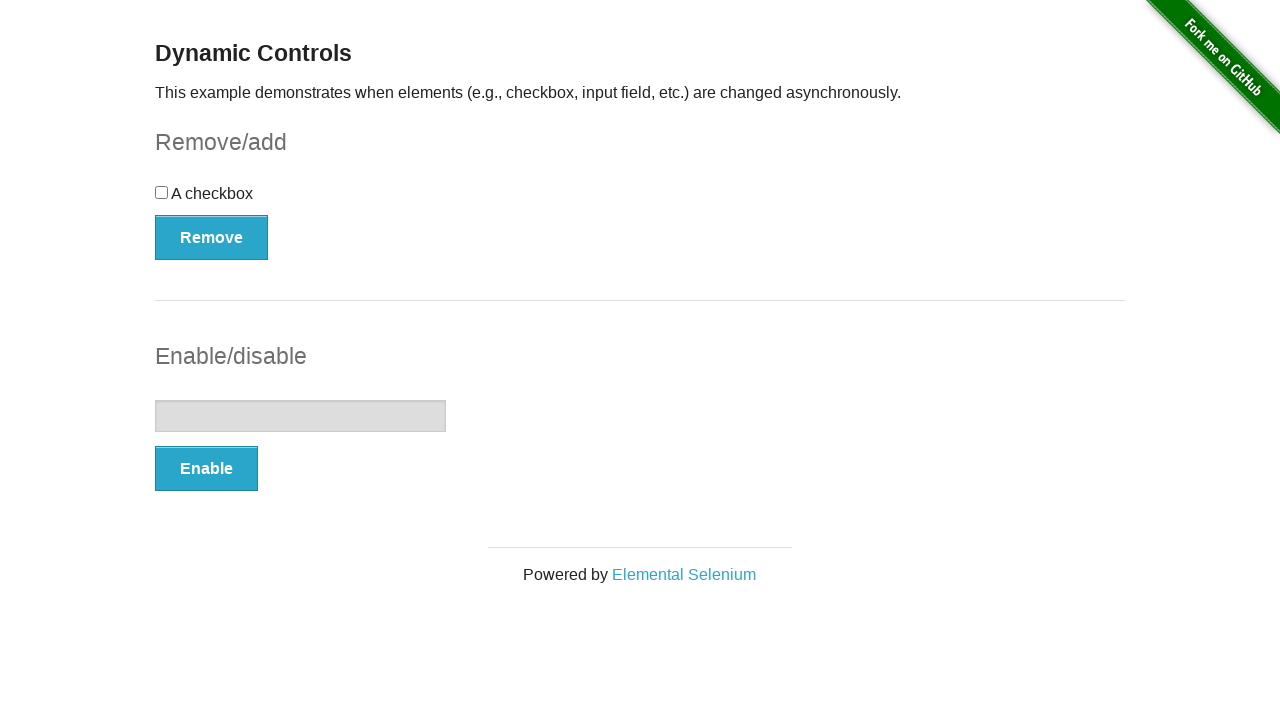

Clicked the checkbox at (162, 192) on input[type='checkbox']
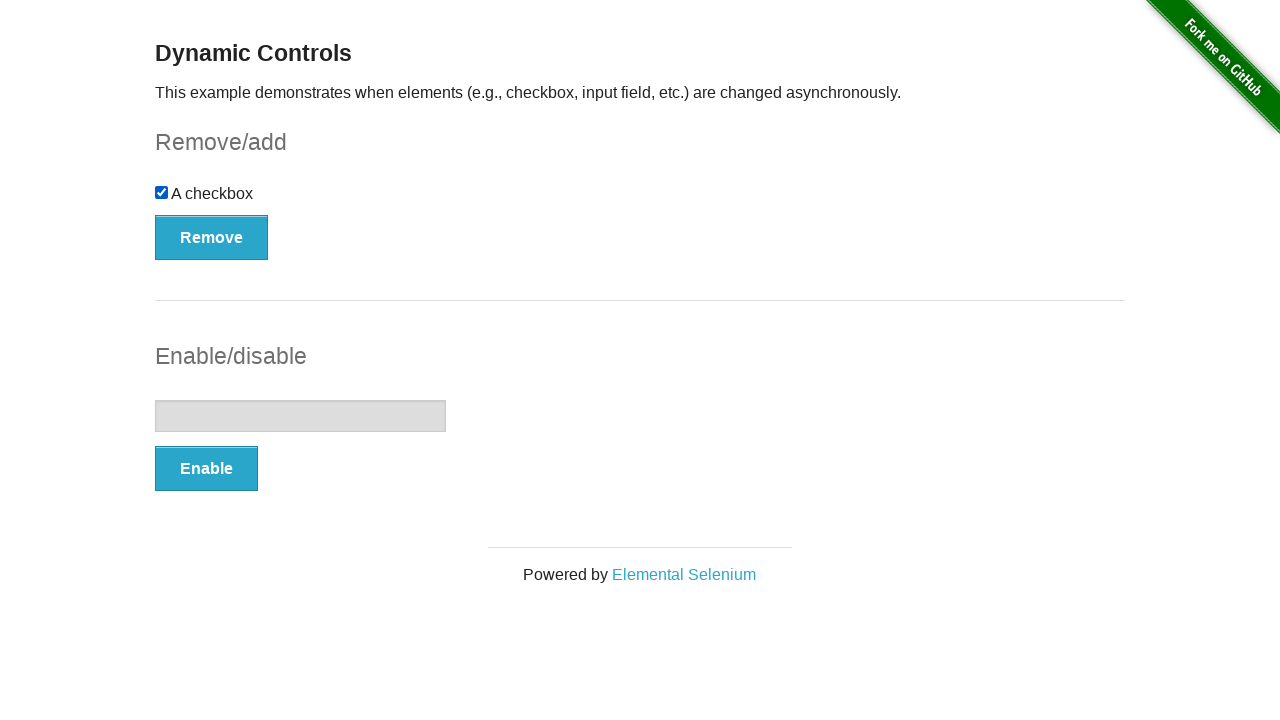

Clicked the Remove button at (212, 237) on button:text('Remove')
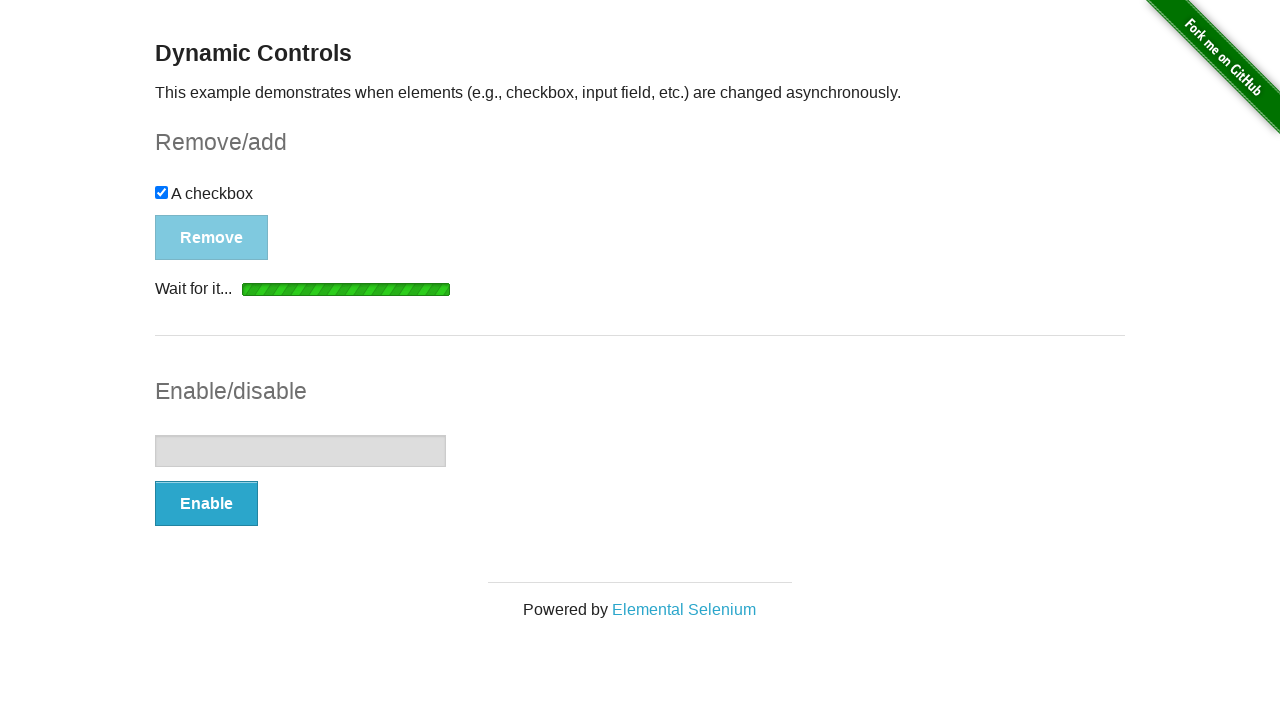

Verified the 'It's gone!' message appeared
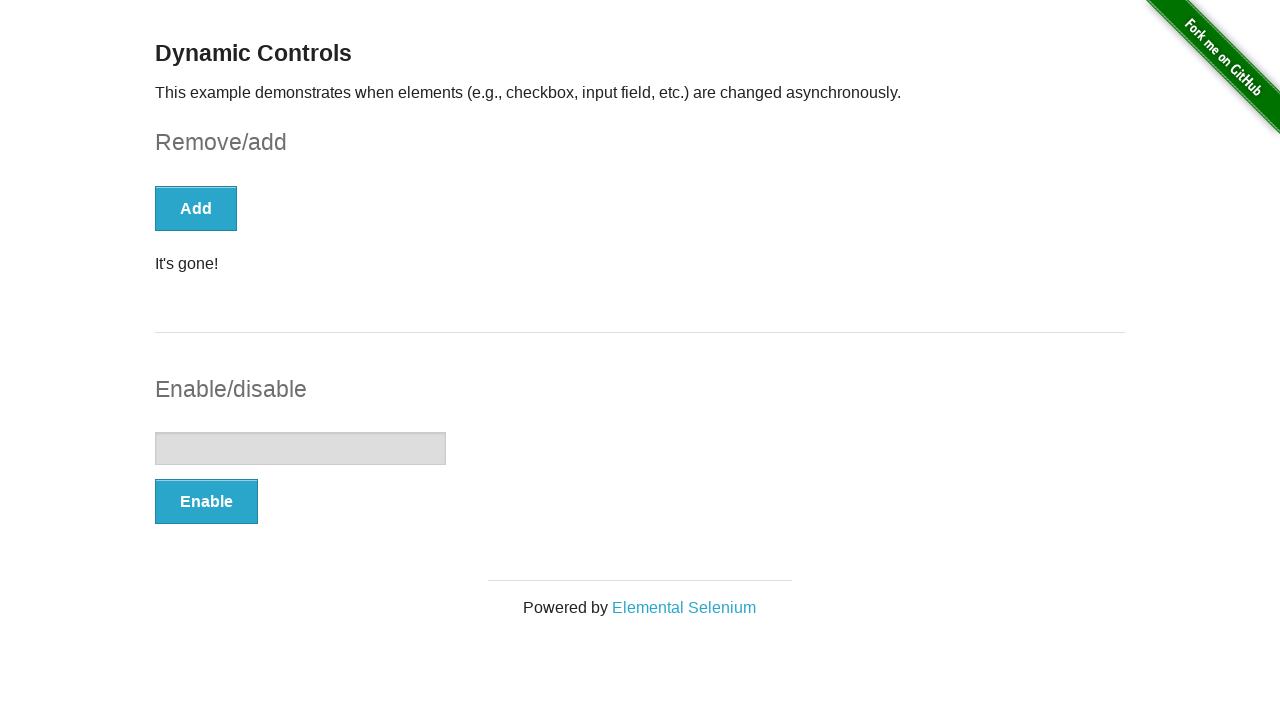

Clicked the Enable button at (206, 501) on button:text('Enable')
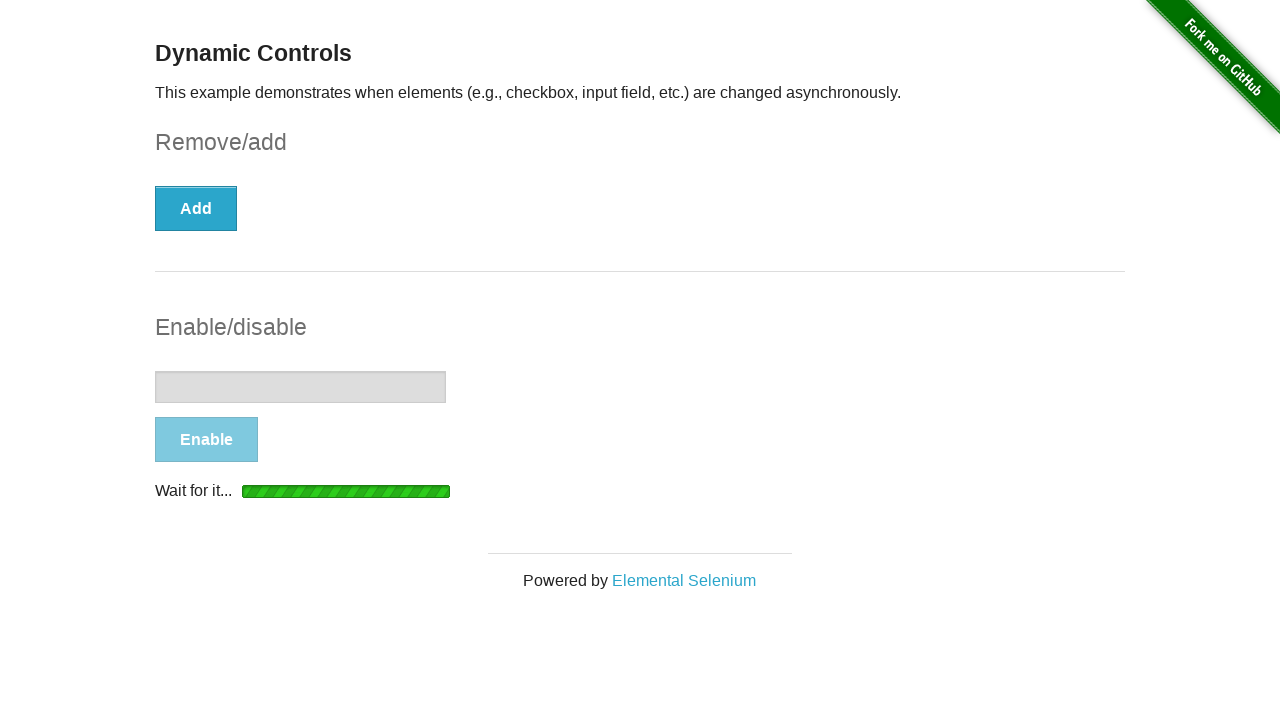

Text input field became enabled
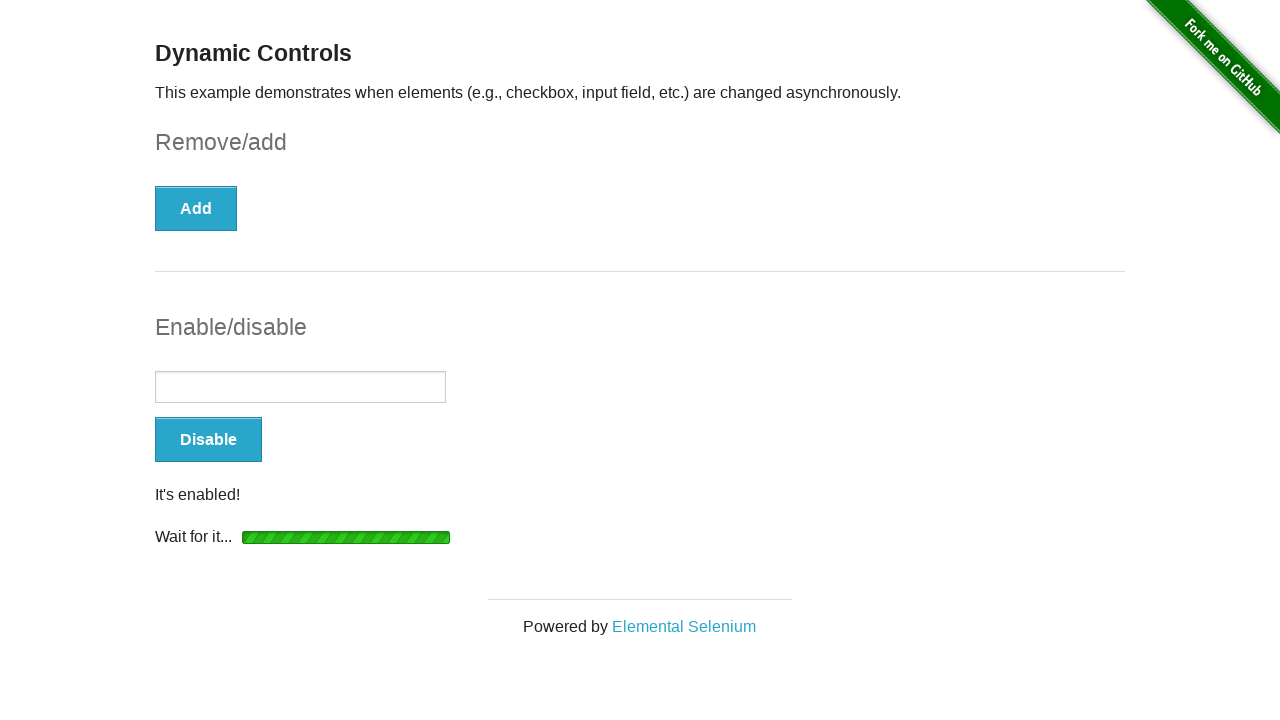

Typed 'batch12 test input' into the text field on input[type='text']
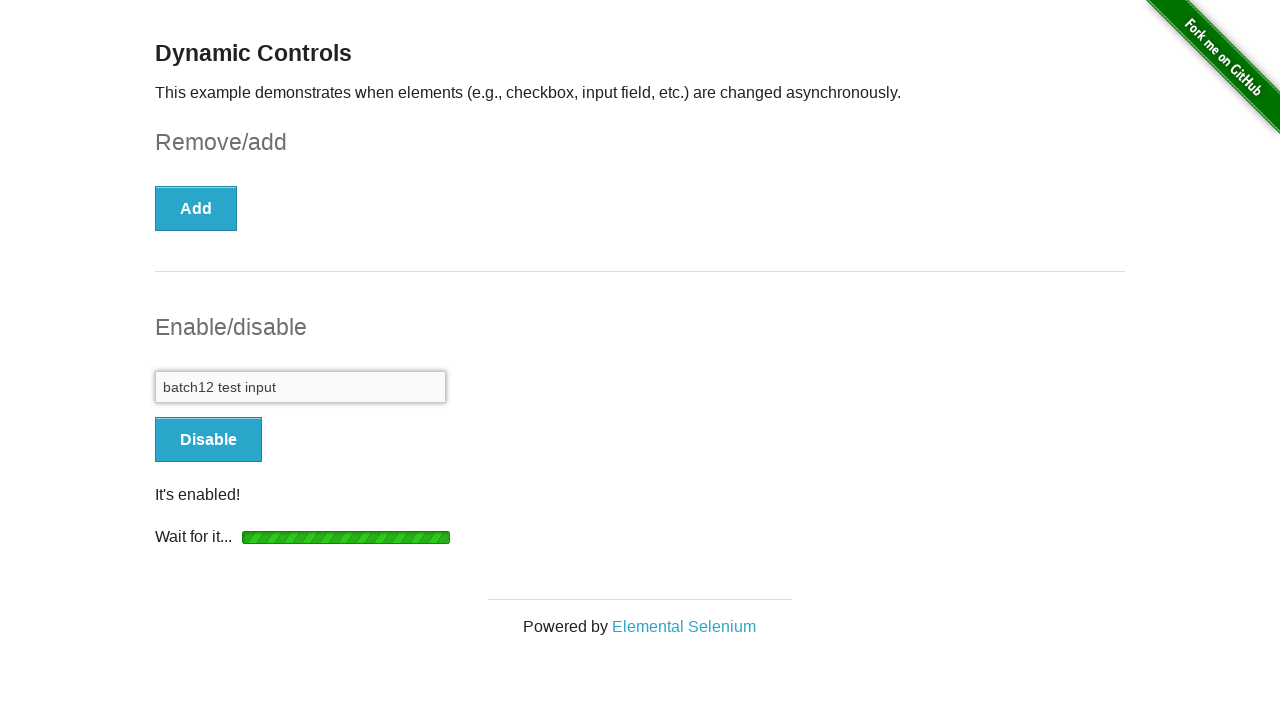

Clicked the Disable button at (208, 440) on button:text('Disable')
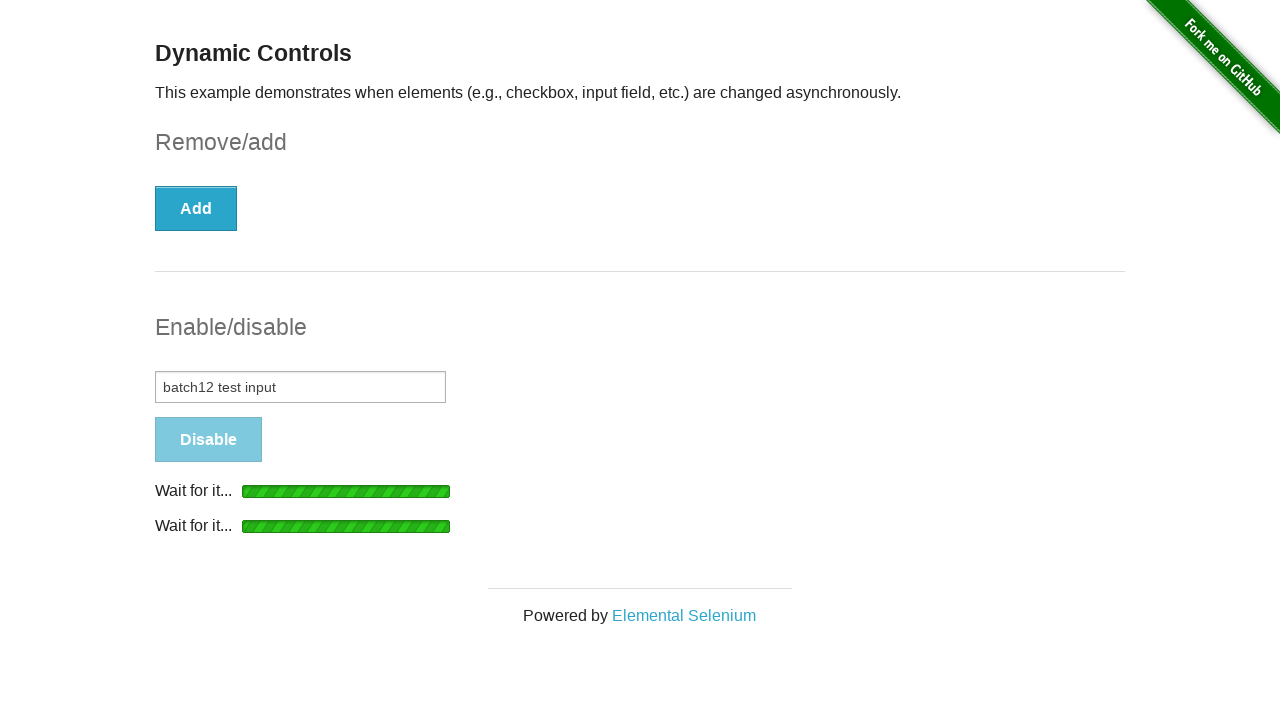

Verified the text field is disabled with 'It's disabled!' message
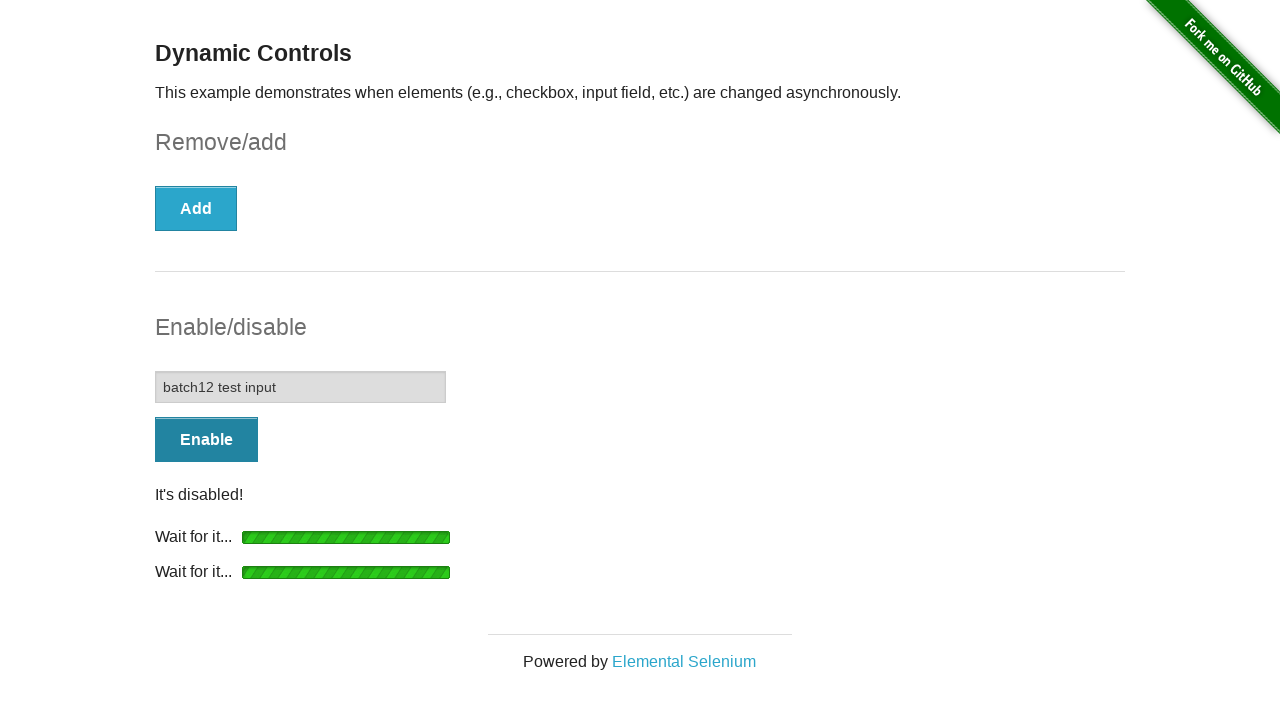

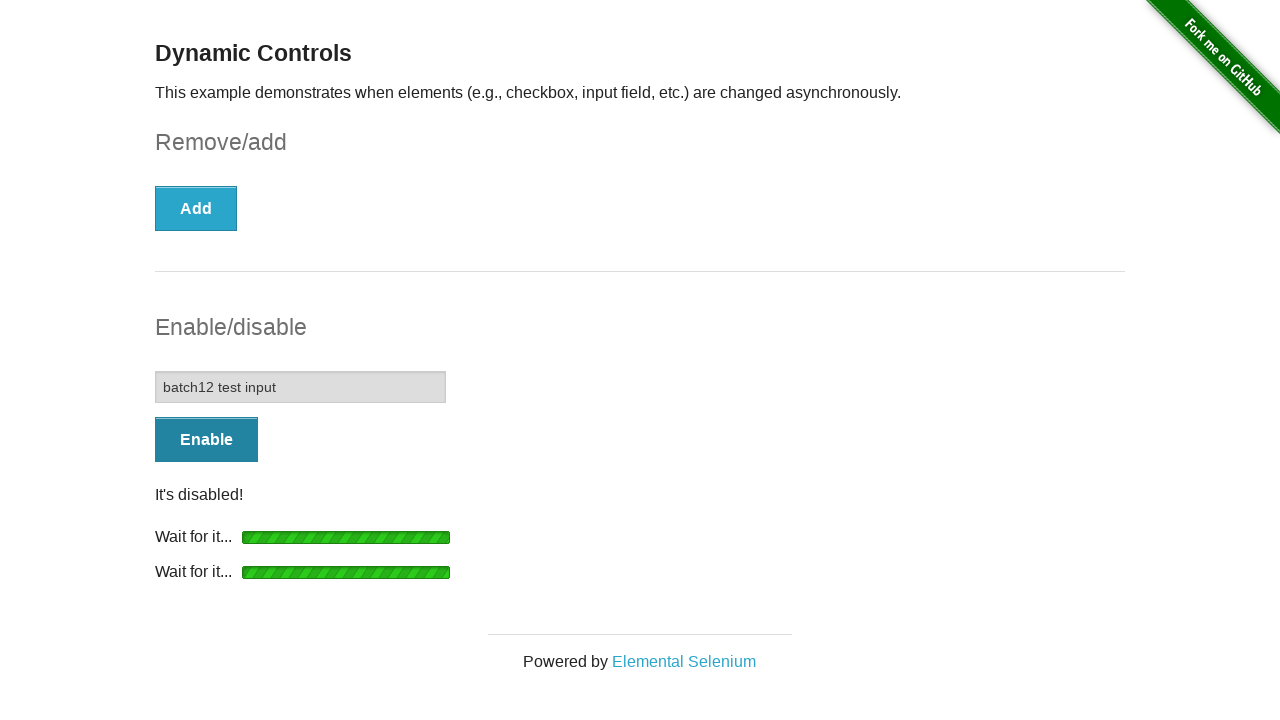